Tests adding todo items by filling the input field and pressing Enter, then verifying the items appear in the list

Starting URL: https://demo.playwright.dev/todomvc

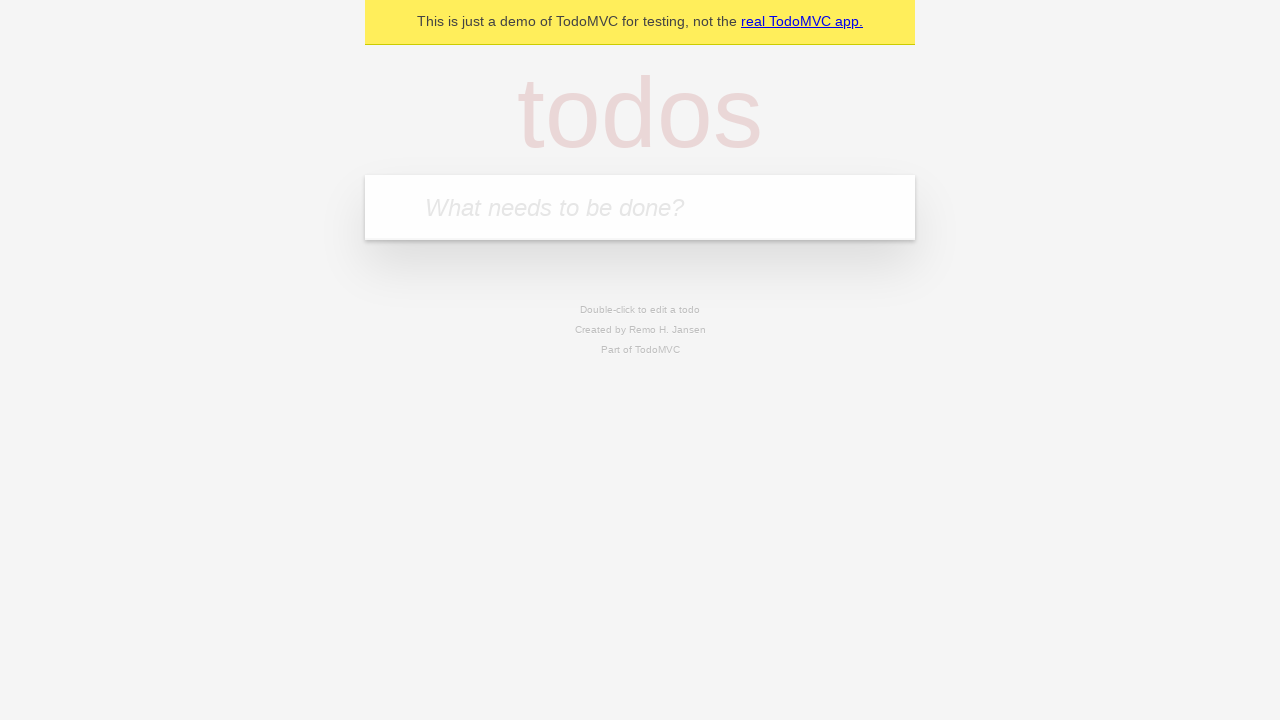

Filled todo input with 'buy some cheese' on internal:attr=[placeholder="What needs to be done?"i]
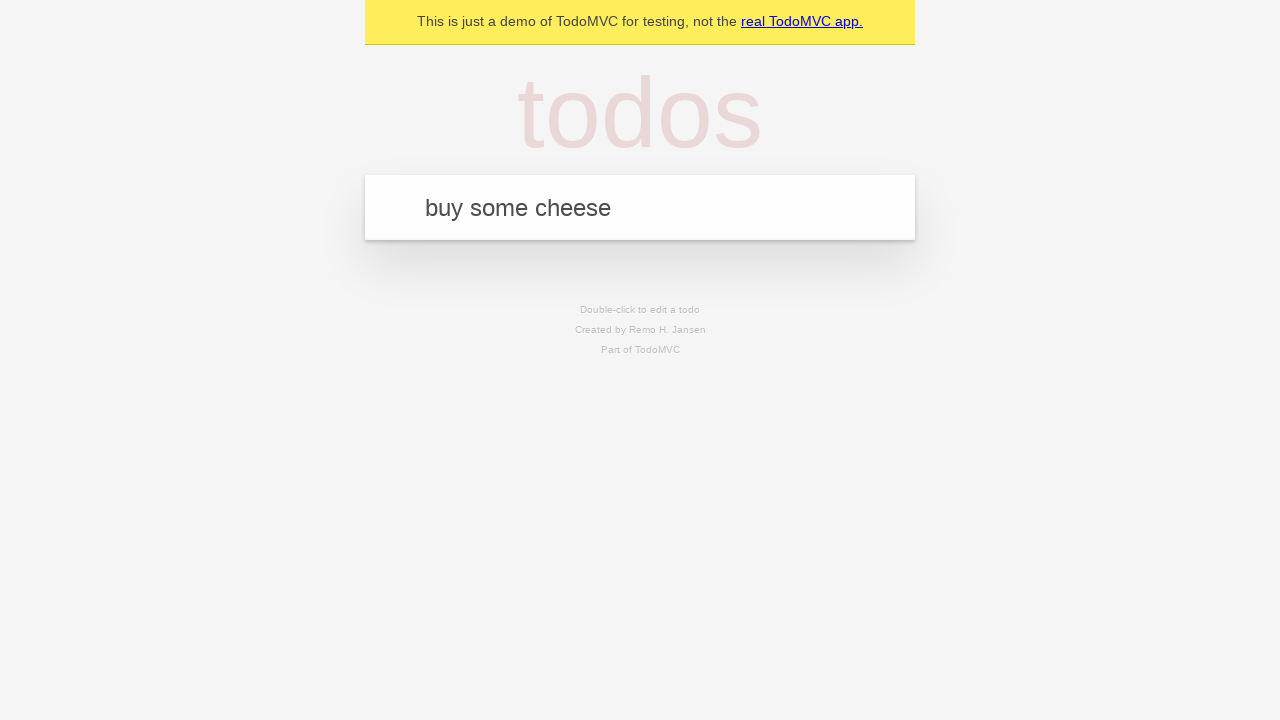

Pressed Enter to add first todo item on internal:attr=[placeholder="What needs to be done?"i]
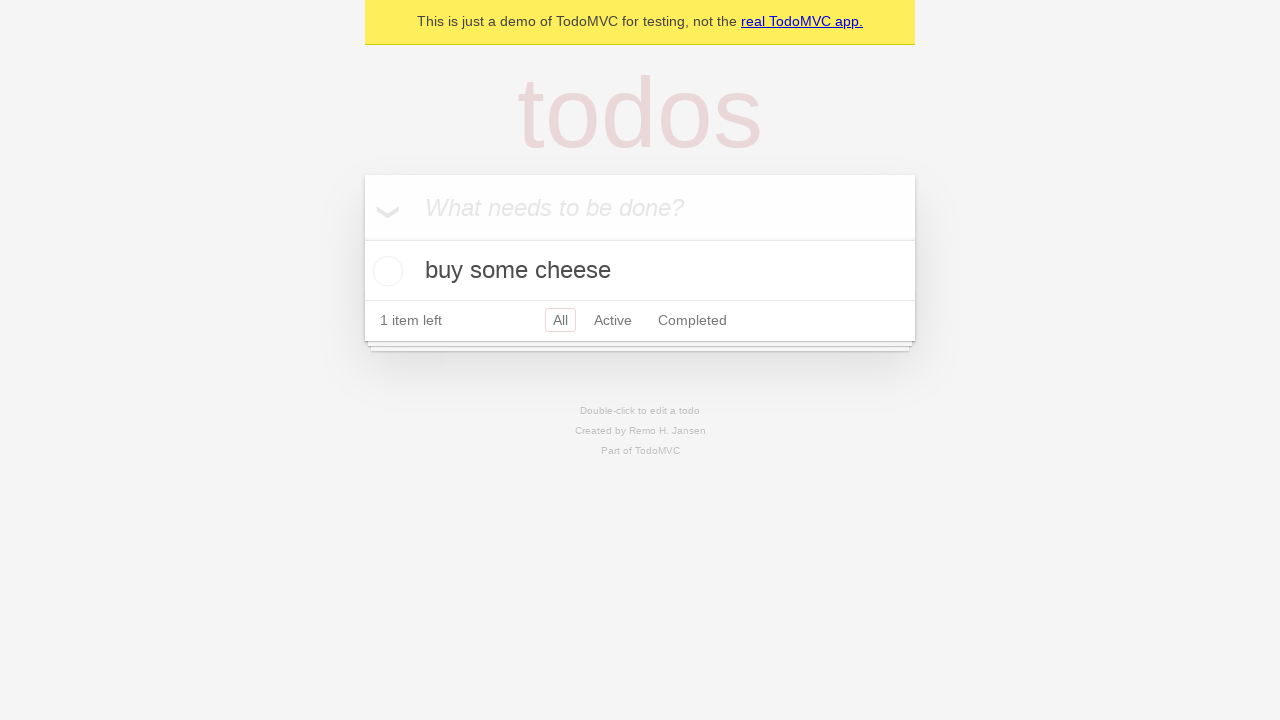

First todo item appeared in the list
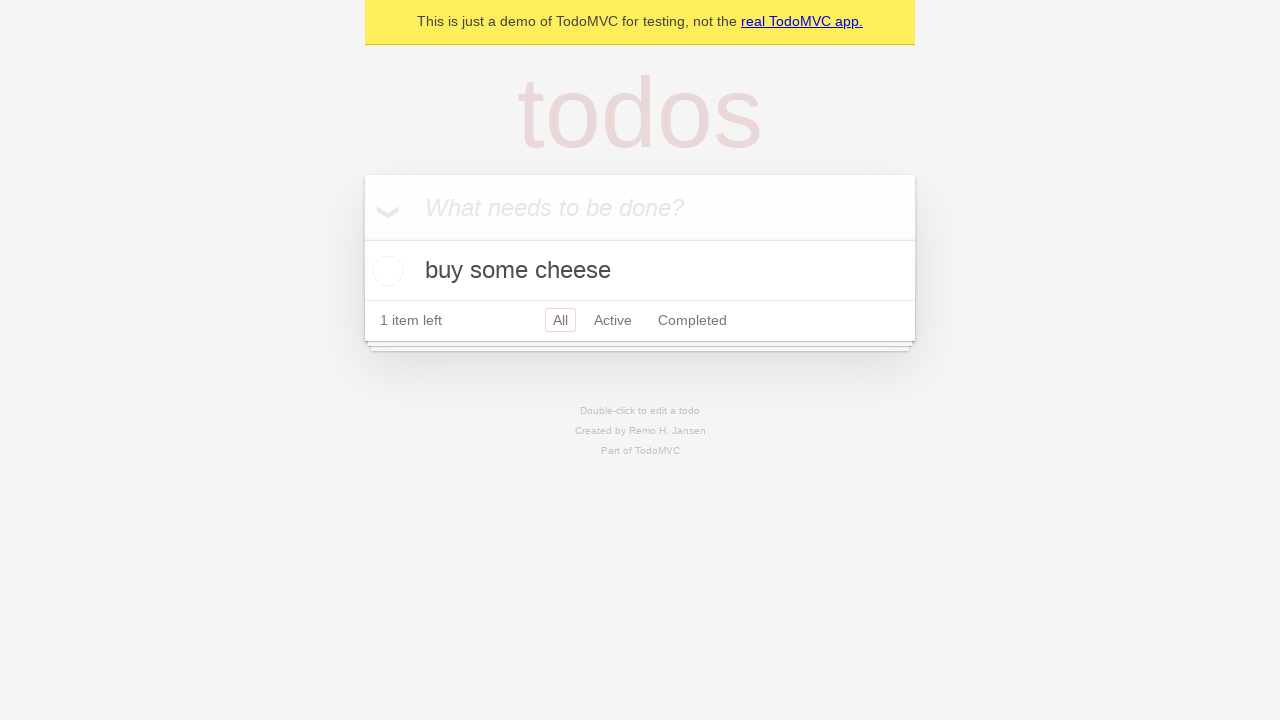

Filled todo input with 'feed the cat' on internal:attr=[placeholder="What needs to be done?"i]
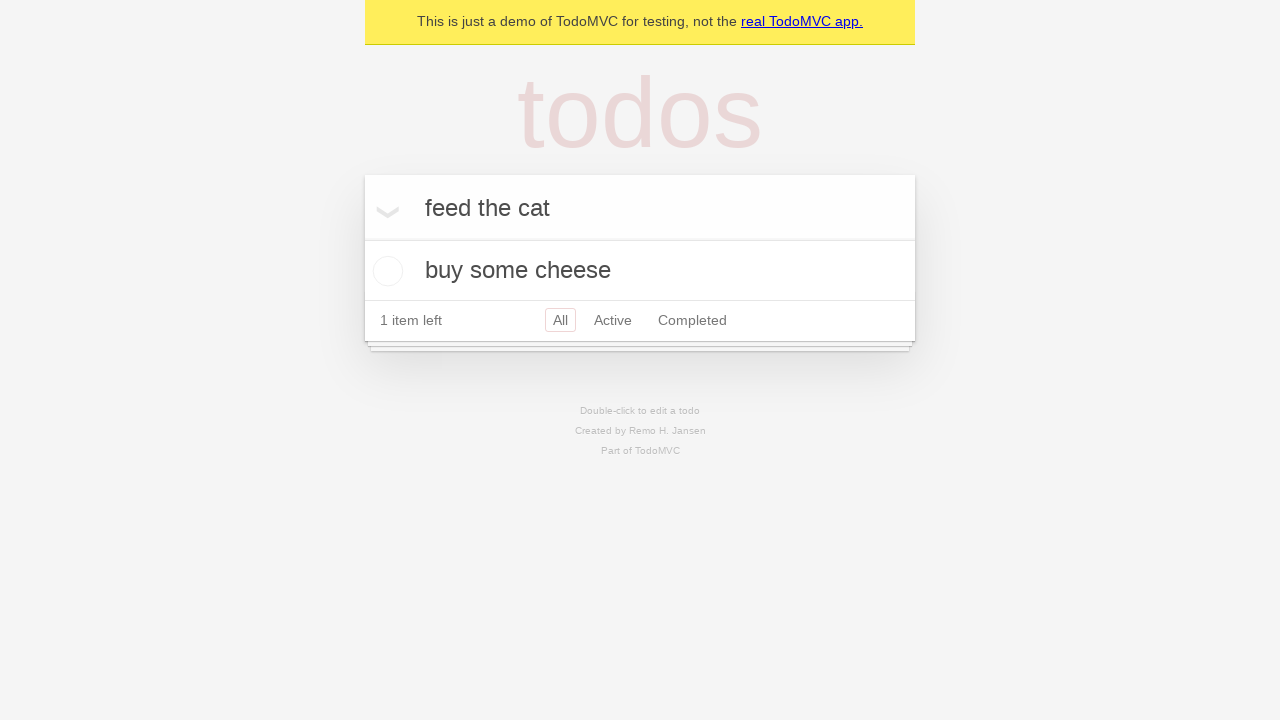

Pressed Enter to add second todo item on internal:attr=[placeholder="What needs to be done?"i]
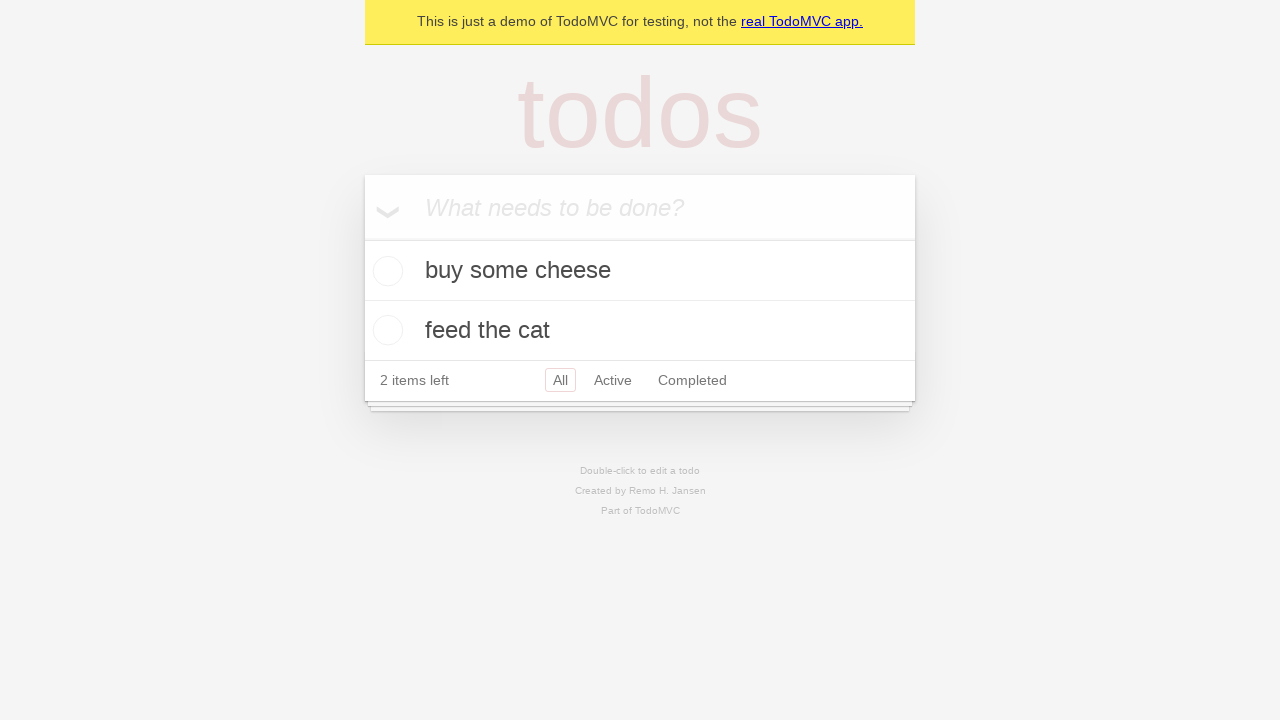

Second todo item appeared in the list, confirming both items are present
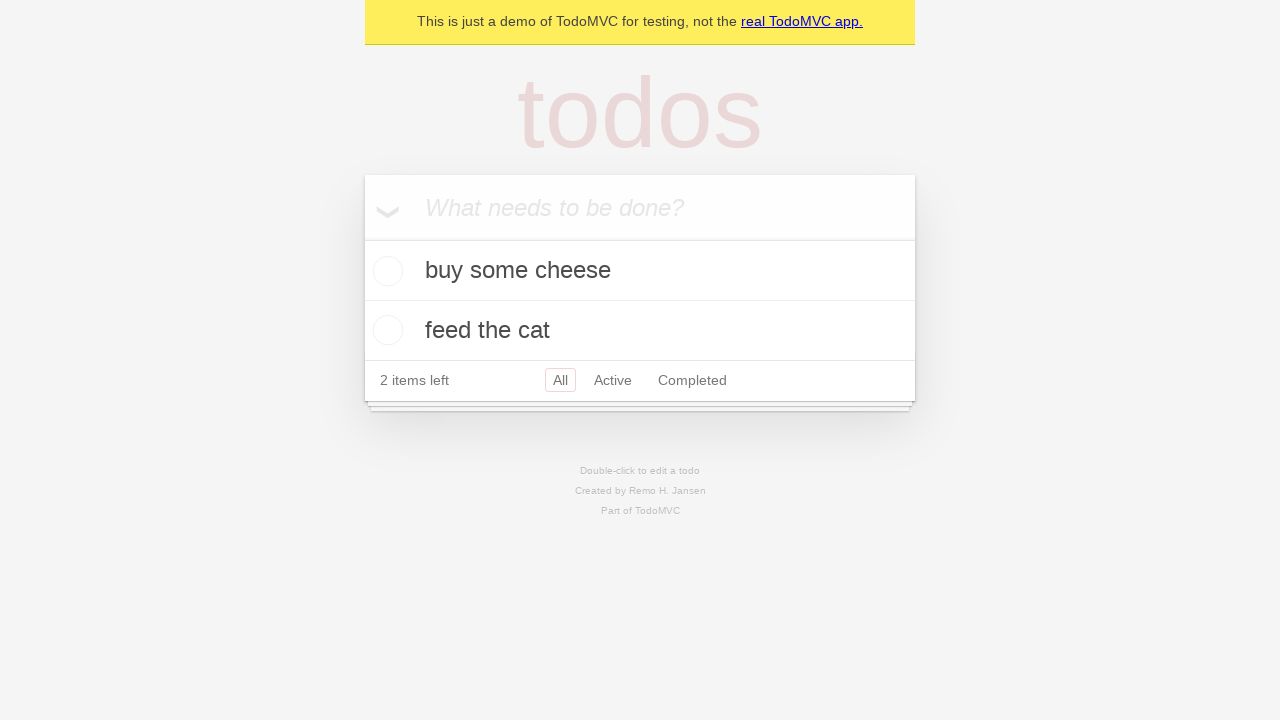

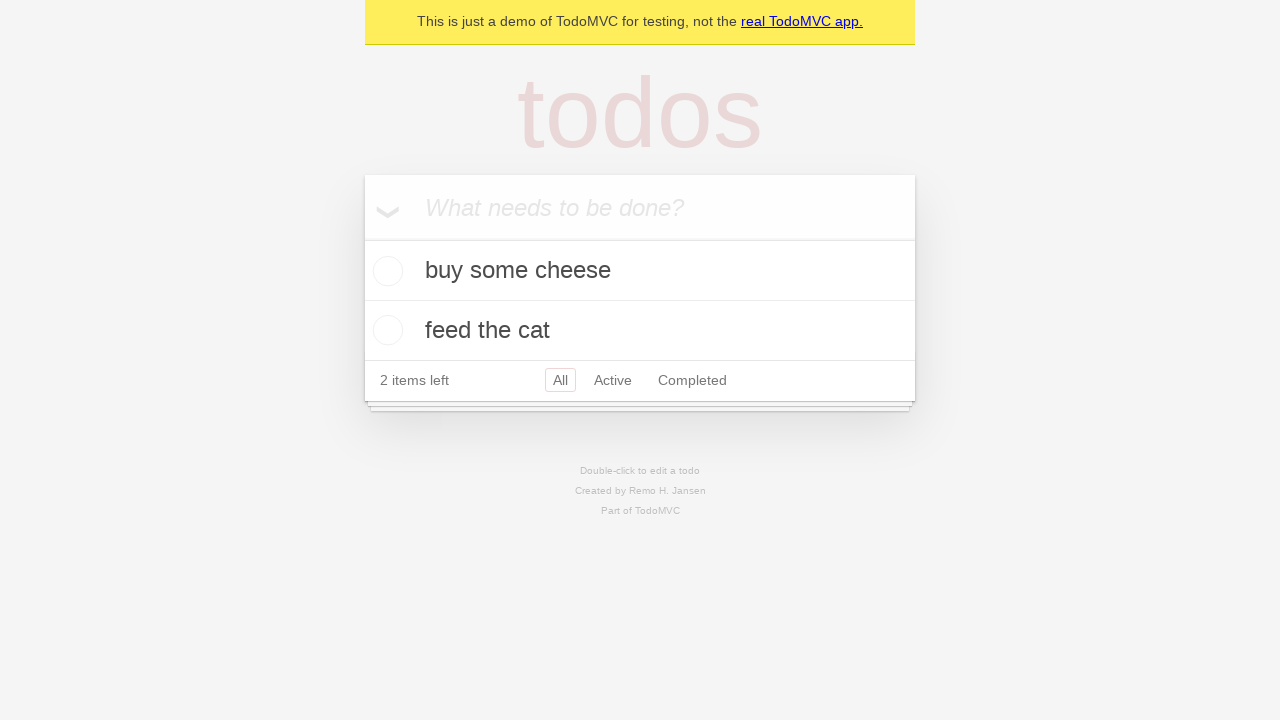